Navigates to PTT BBS index page, clicks on a board name link, and then clicks a button to accept age verification or terms

Starting URL: https://www.ptt.cc/bbs/index.html

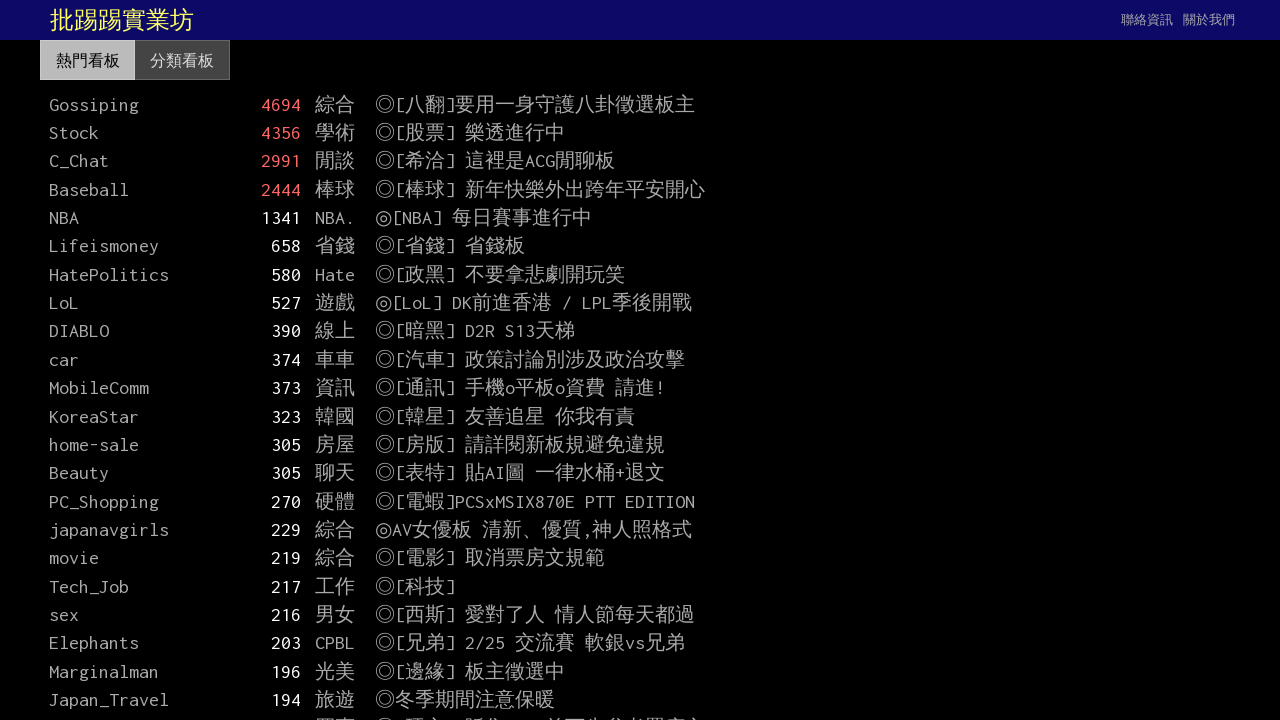

Navigated to PTT BBS index page
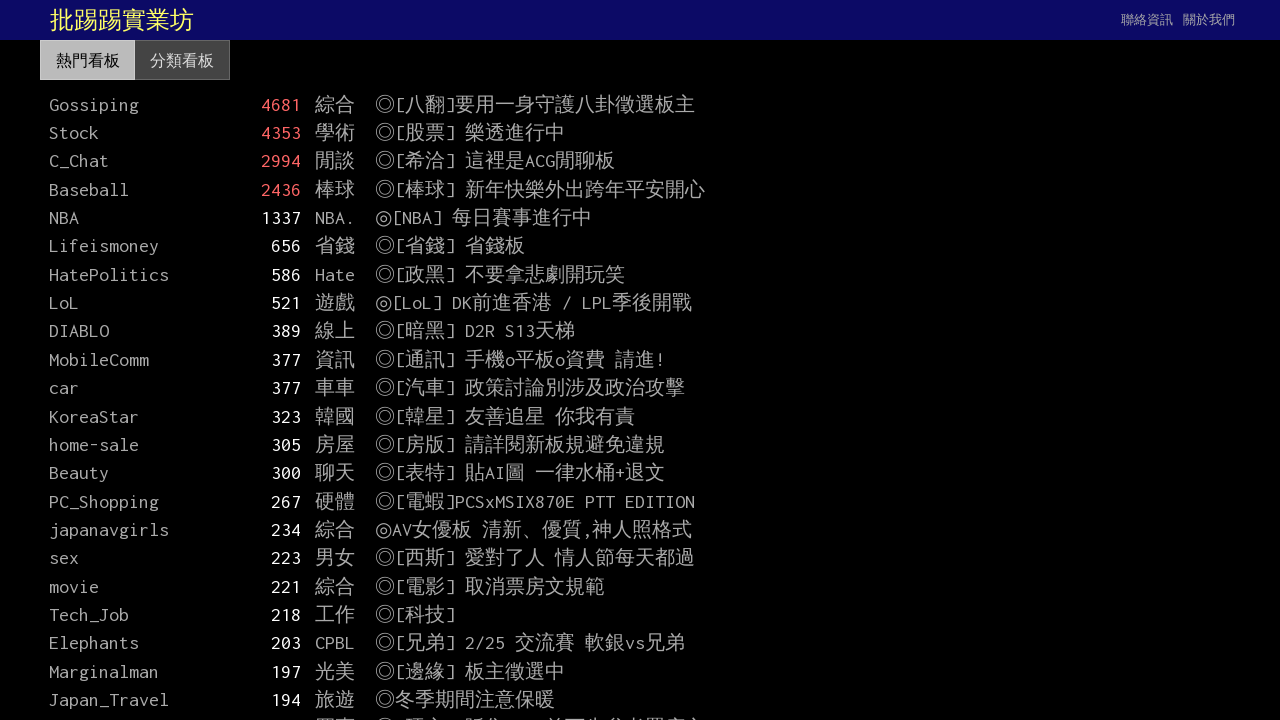

Clicked on board name link at (131, 104) on .board-name
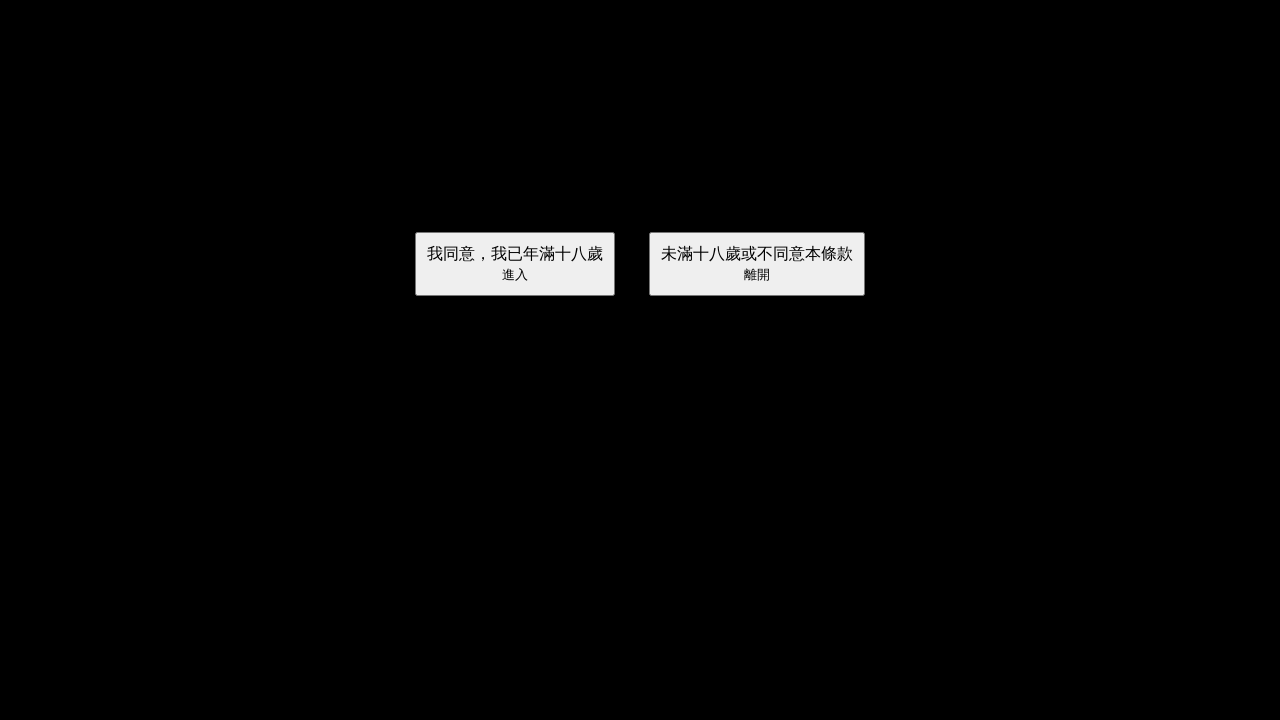

Clicked on age verification or terms acceptance button at (516, 264) on .btn-big
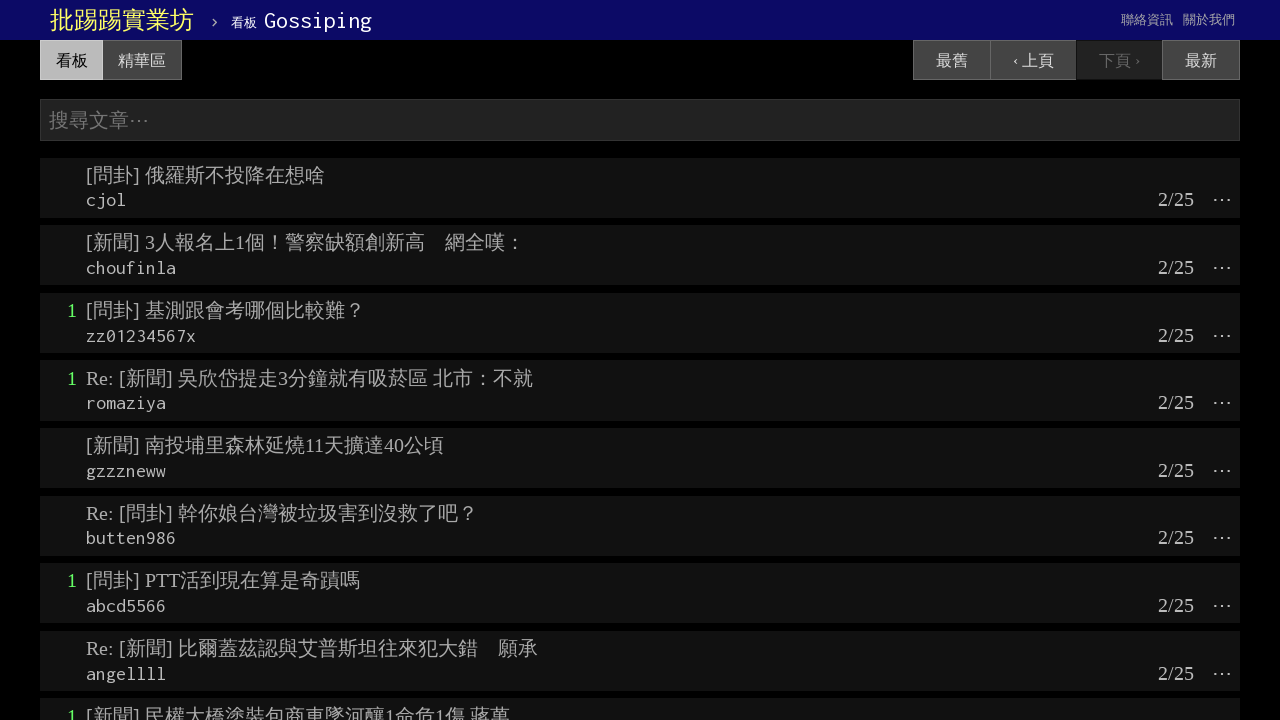

Waited for page to process
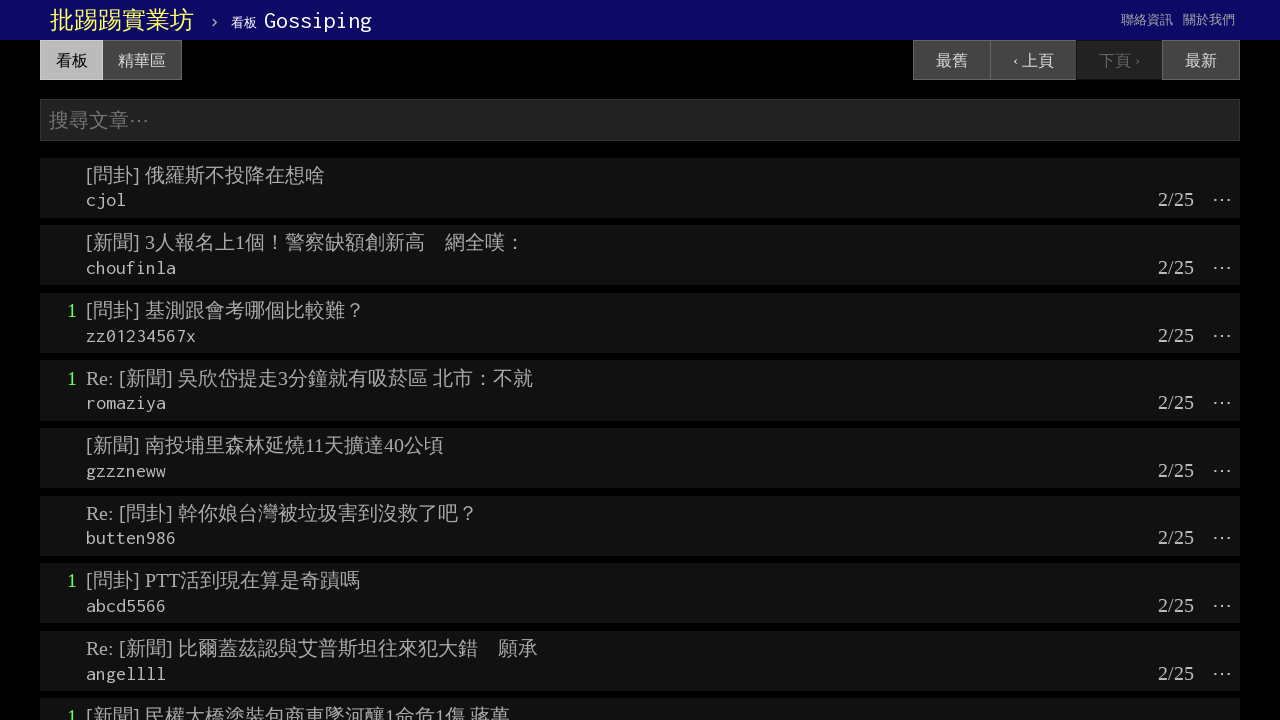

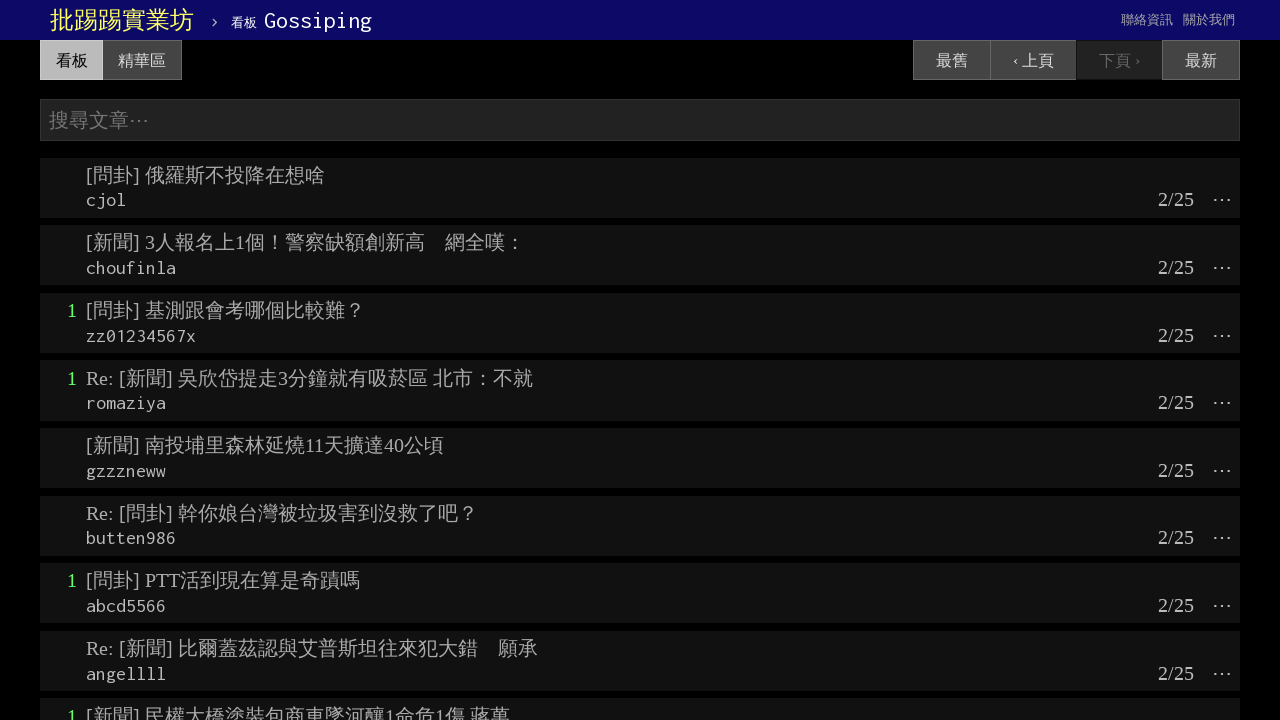